Tests an e-commerce site's search and add-to-cart functionality by searching for products containing "ca" and adding items with "Carrot" in the name to the cart

Starting URL: https://rahulshettyacademy.com/seleniumPractise/#/

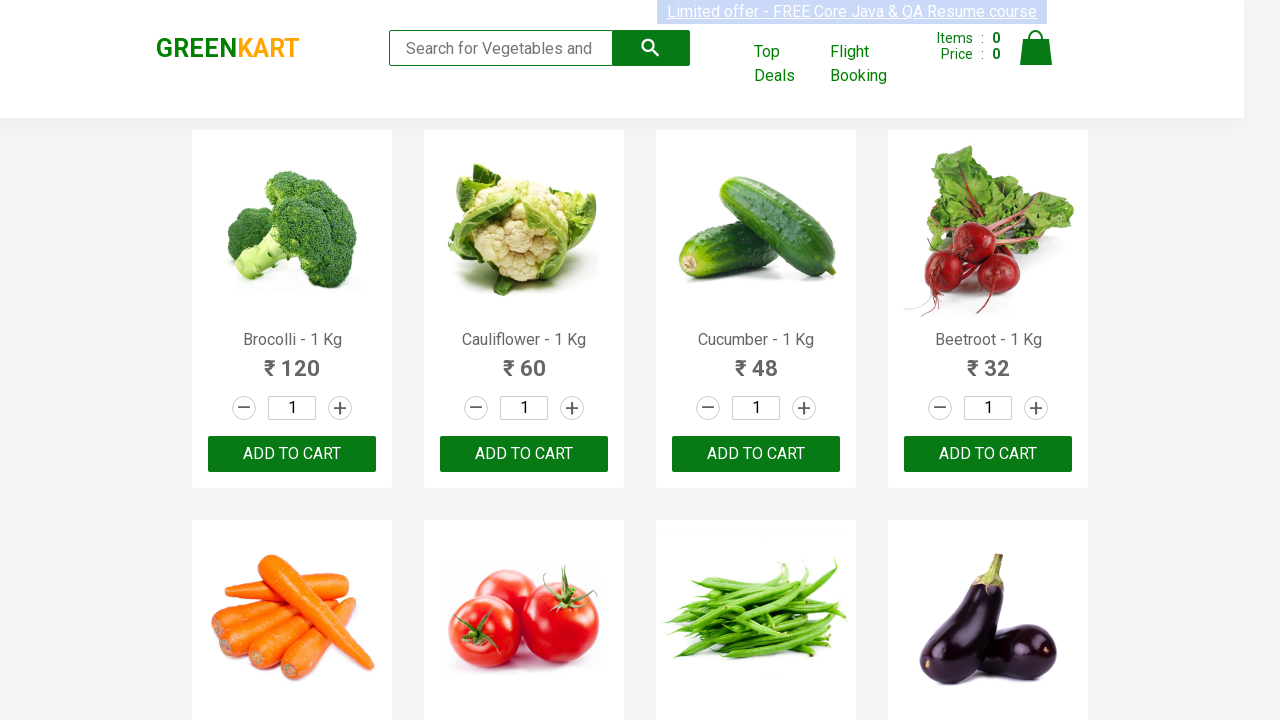

Filled search field with 'ca' on .search-keyword
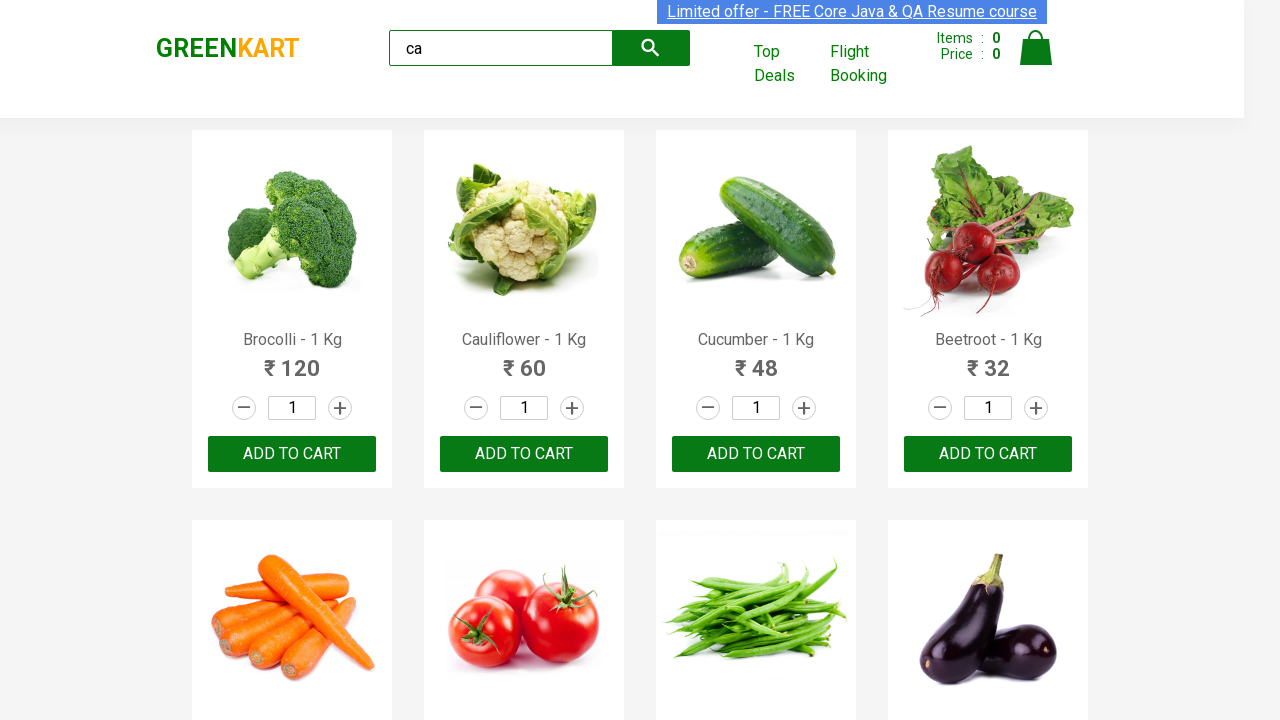

Waited 3 seconds for products to load after search
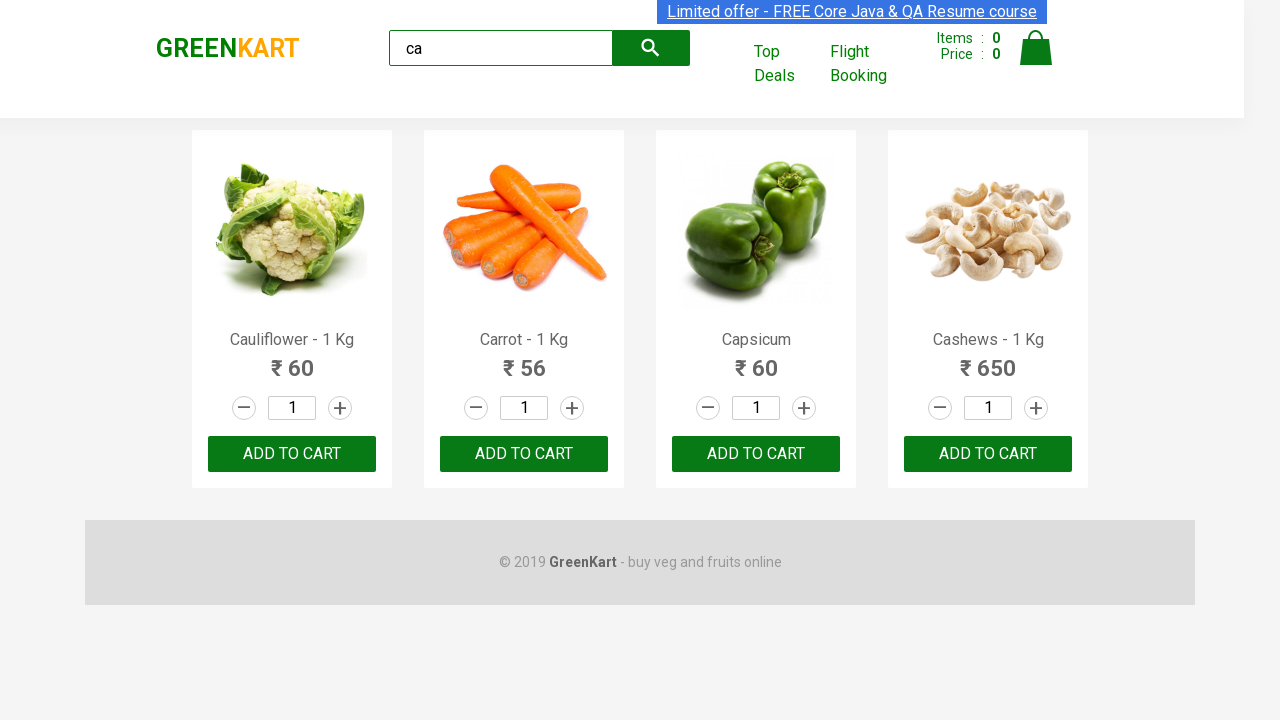

Retrieved all product elements from search results
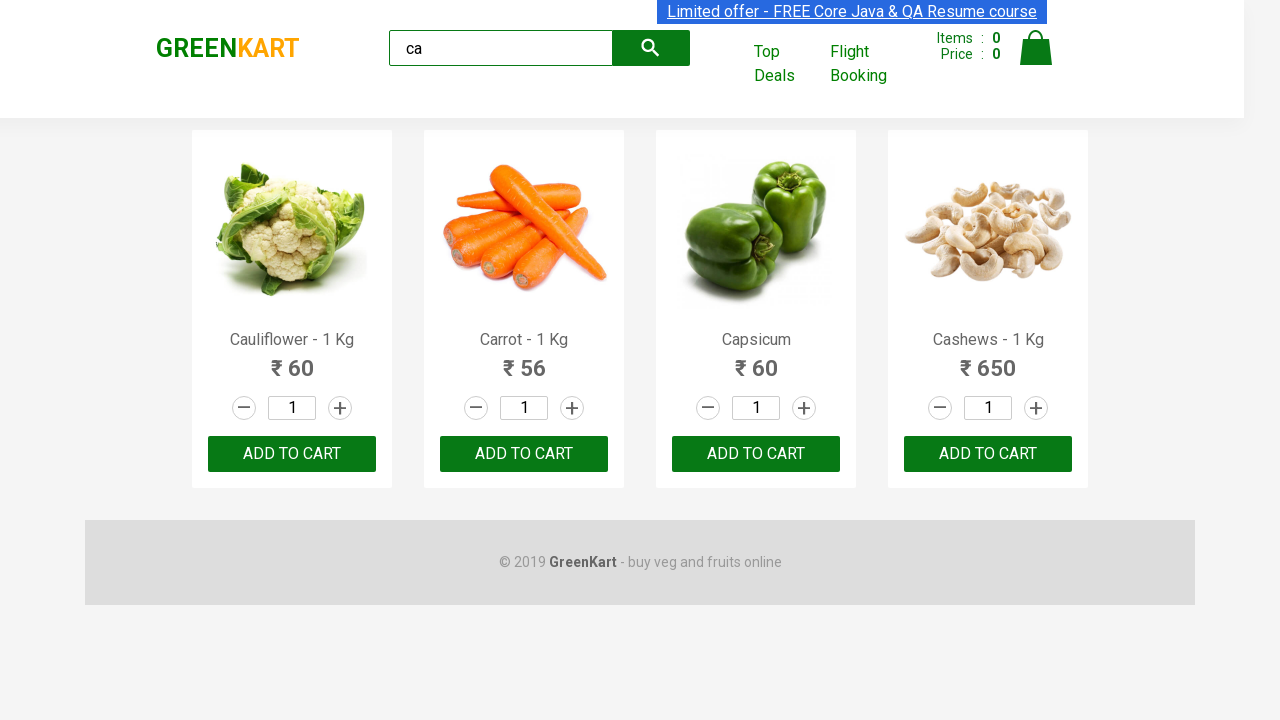

Retrieved product name: Cauliflower - 1 Kg
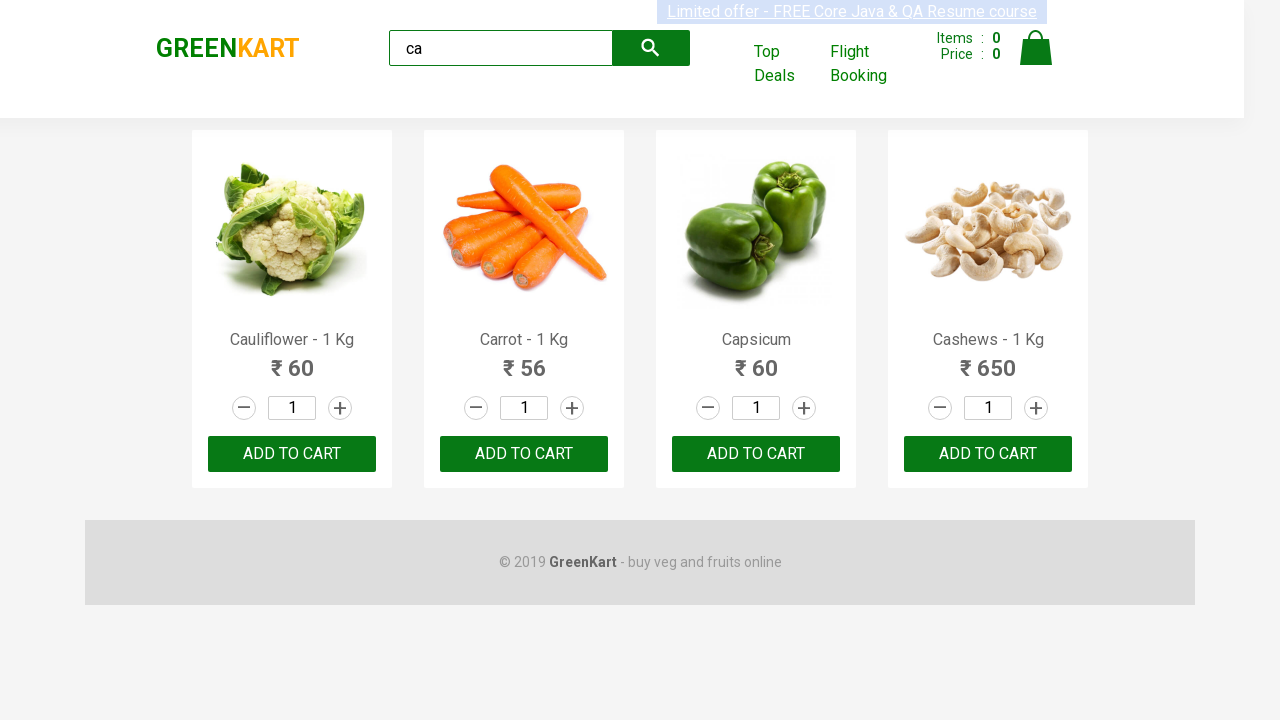

Retrieved product name: Carrot - 1 Kg
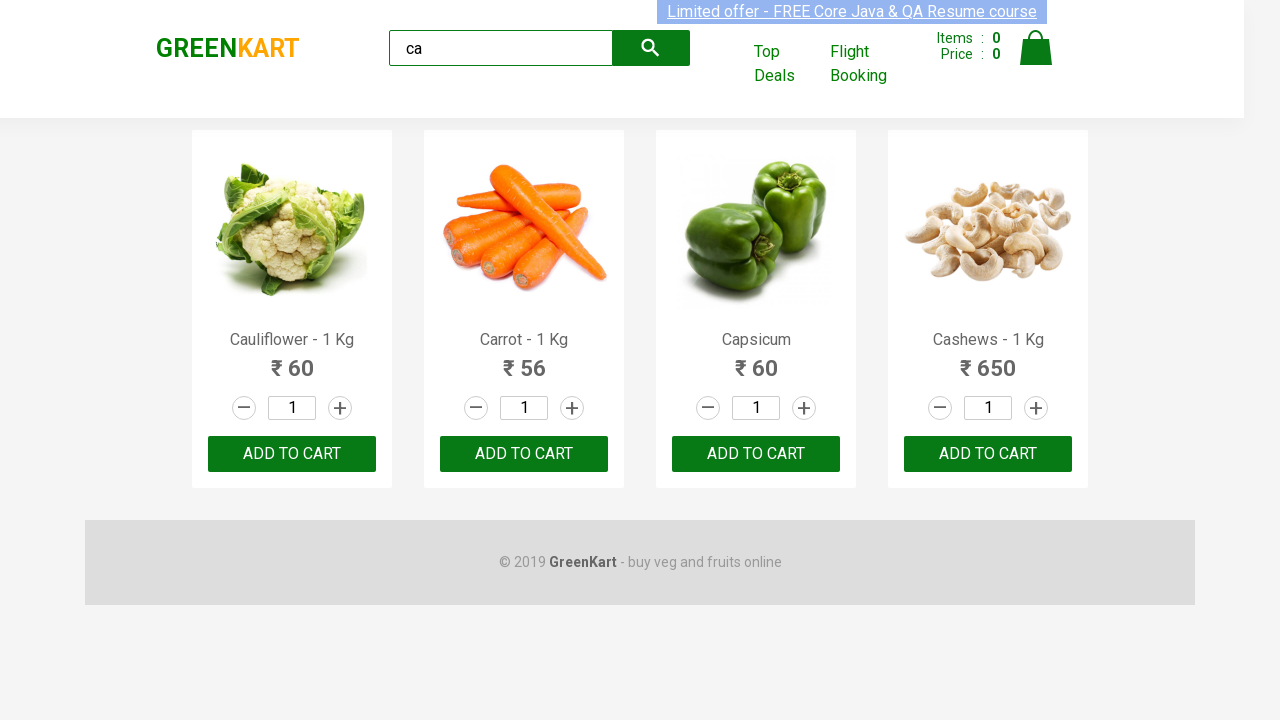

Added product 'Carrot - 1 Kg' to cart at (524, 454) on .products .product >> nth=1 >> button
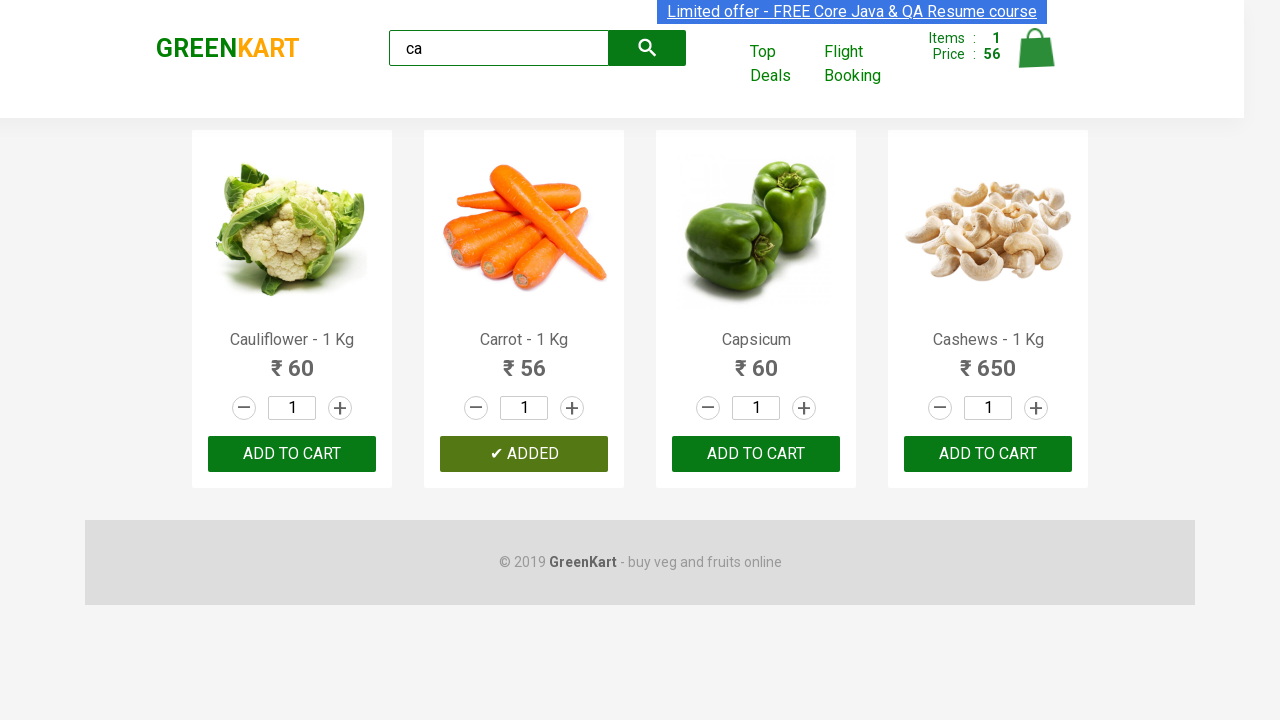

Retrieved product name: Capsicum
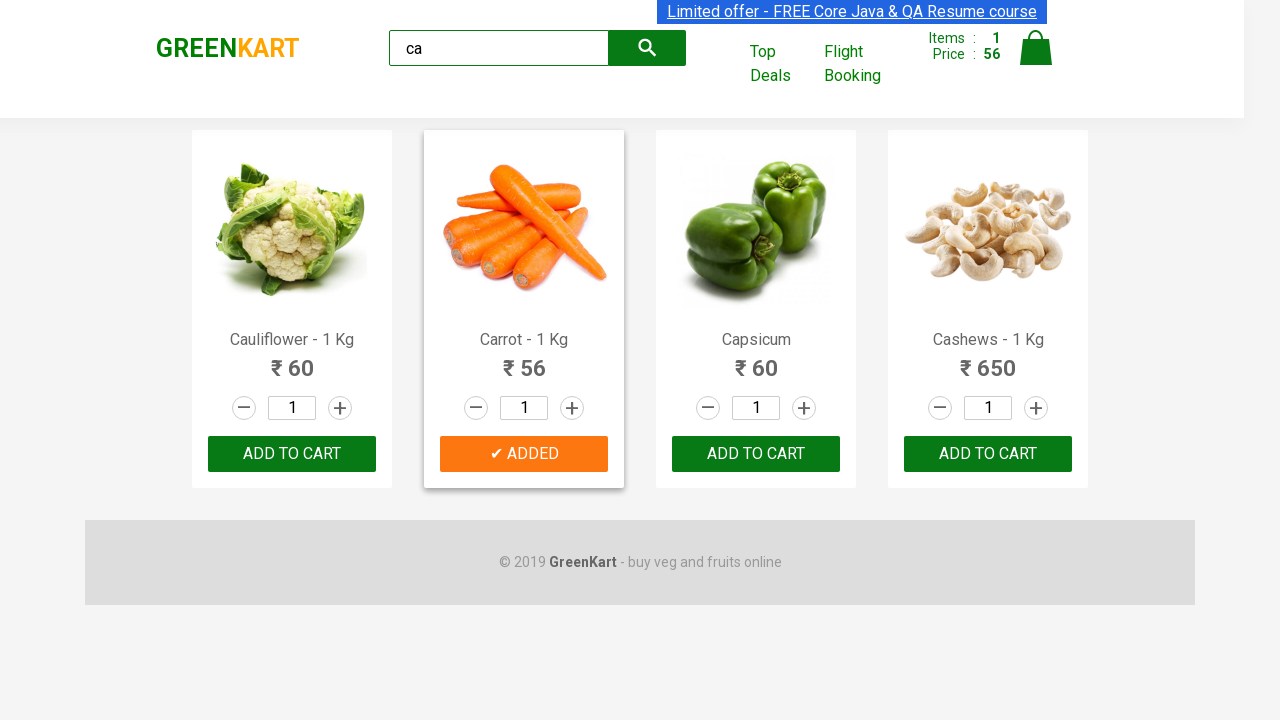

Retrieved product name: Cashews - 1 Kg
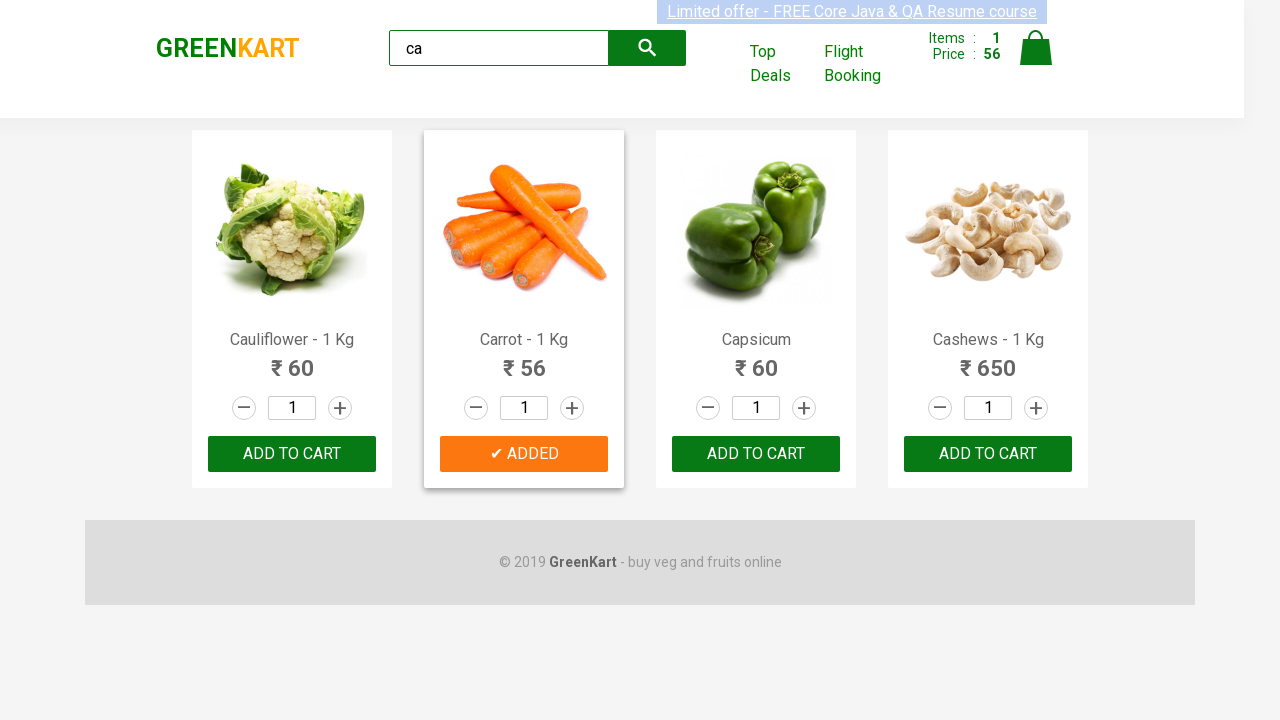

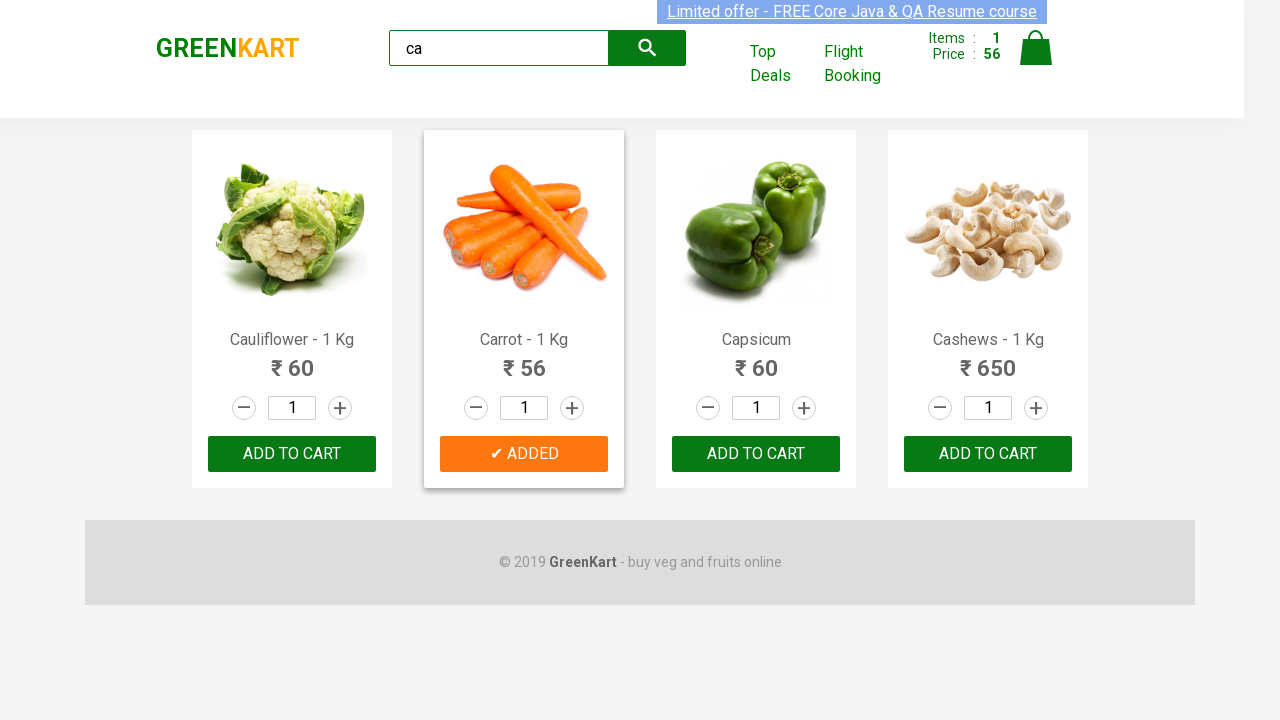